Tests JavaScript prompt functionality by triggering a prompt, entering text, and accepting it

Starting URL: https://the-internet.herokuapp.com/javascript_alerts

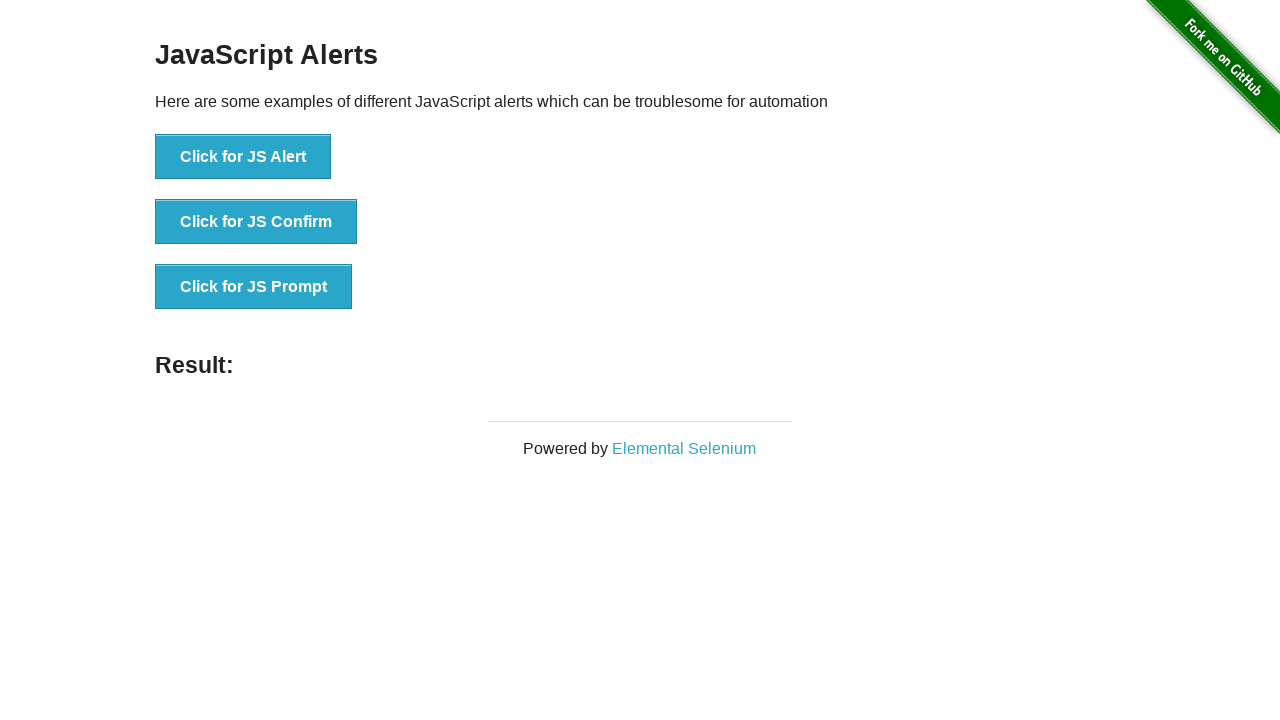

Clicked 'Click for JS Prompt' button to trigger JavaScript prompt at (254, 287) on xpath=//button[text()='Click for JS Prompt']
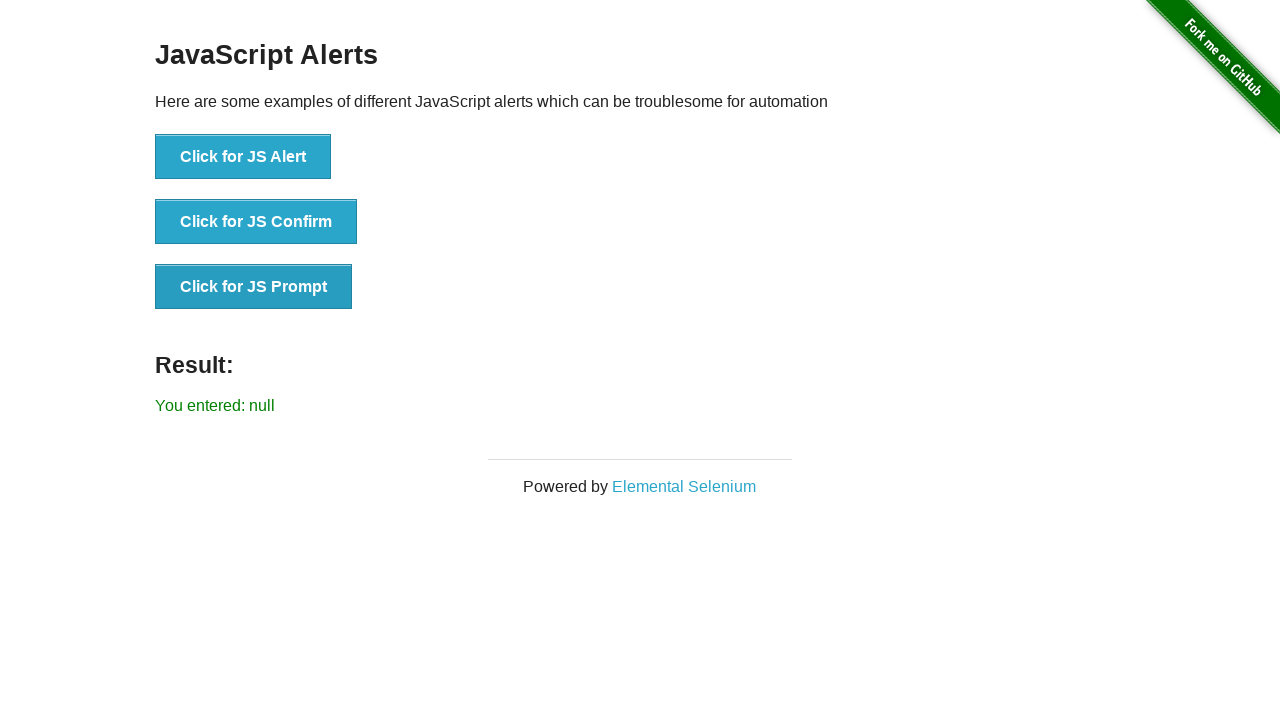

Set up dialog handler to accept prompt with text 'selenium'
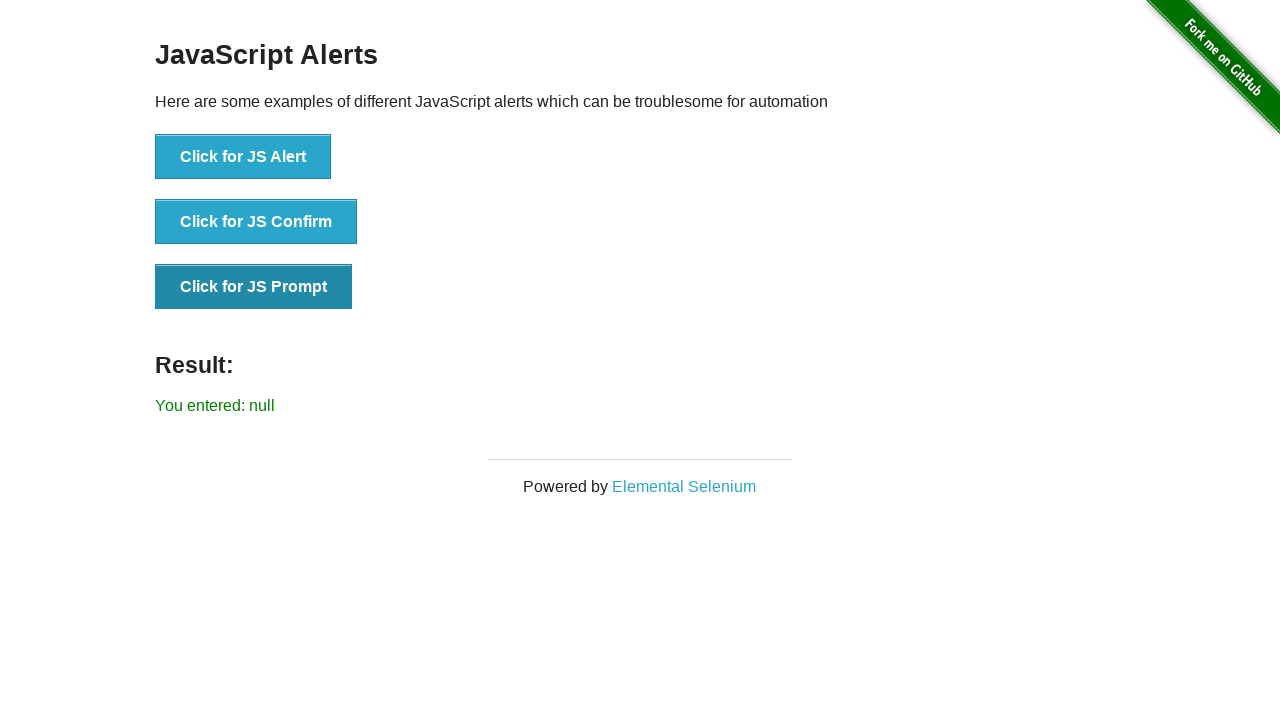

Clicked 'Click for JS Prompt' button again to trigger prompt with handler active at (254, 287) on xpath=//button[text()='Click for JS Prompt']
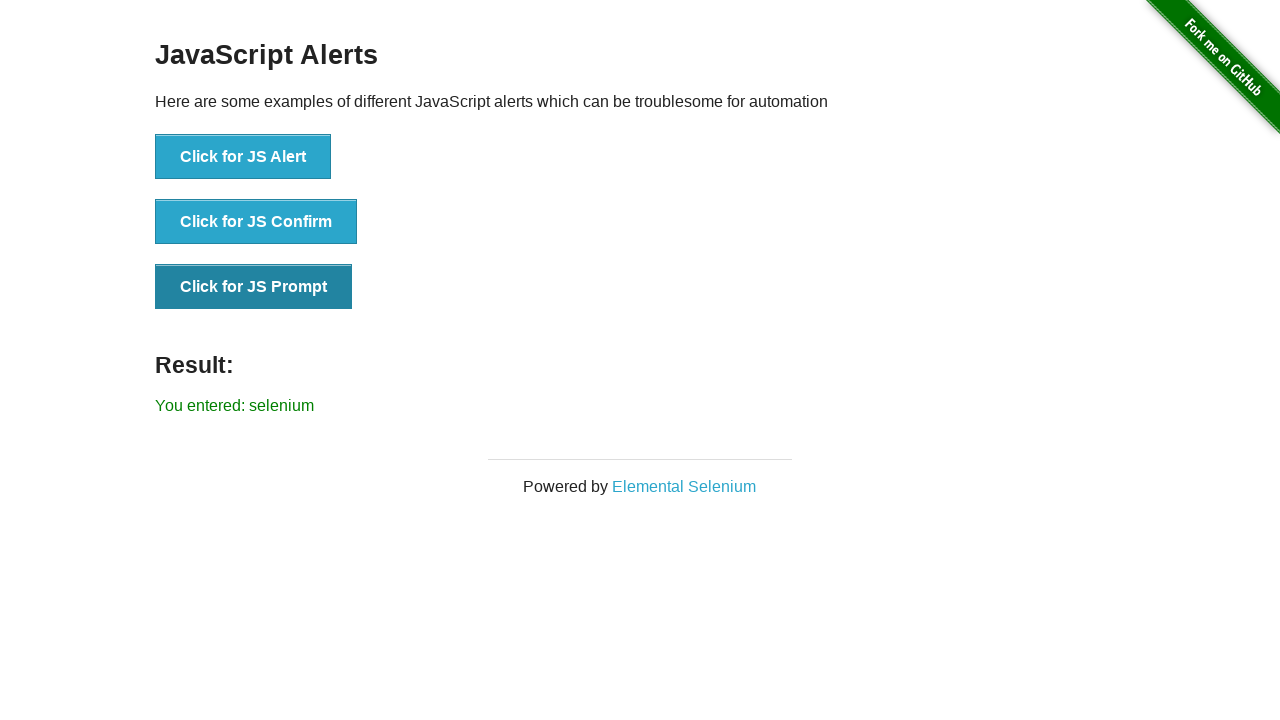

Verified result text is displayed on the page
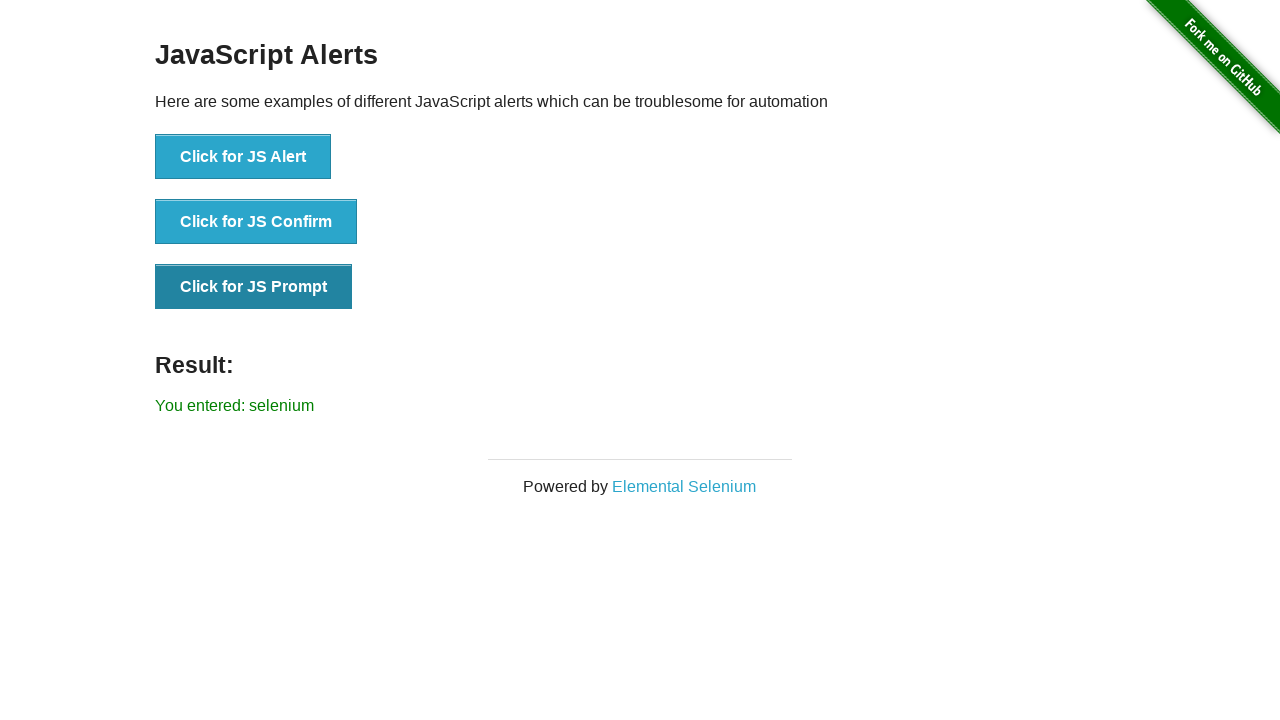

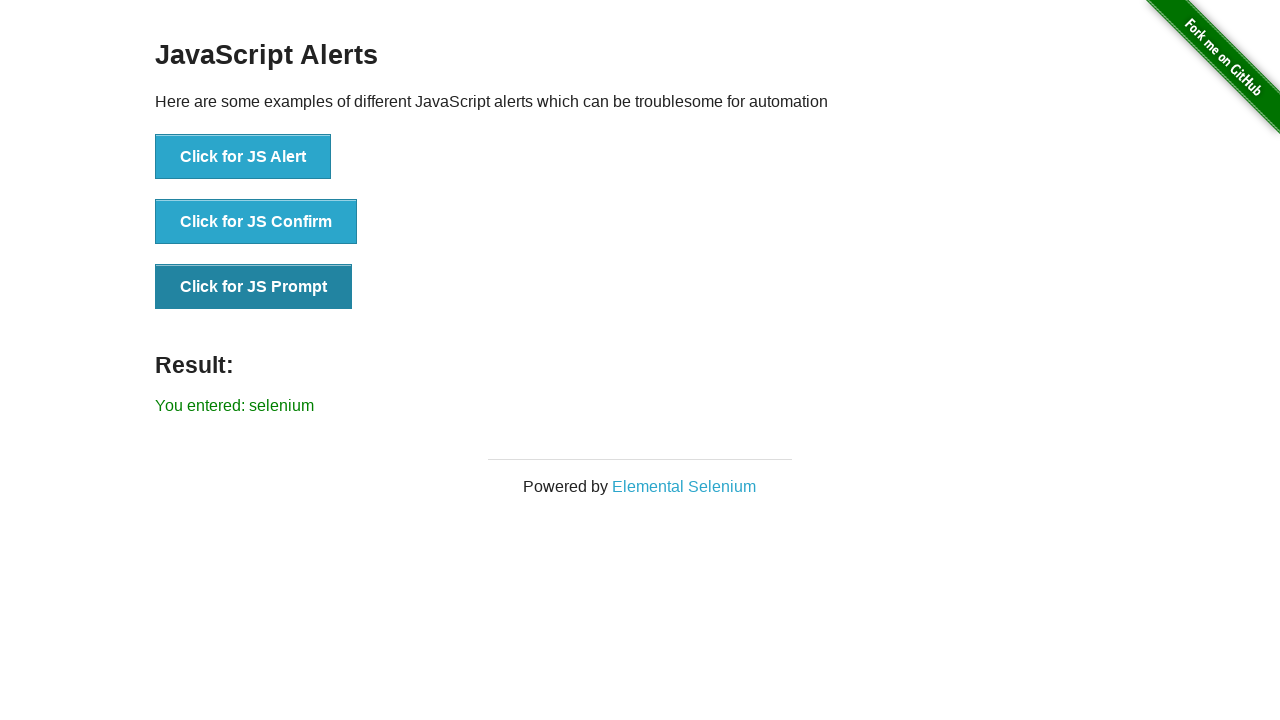